Waits for a price to reach $100, clicks a book button, solves a mathematical problem and submits the answer

Starting URL: http://suninjuly.github.io/explicit_wait2.html

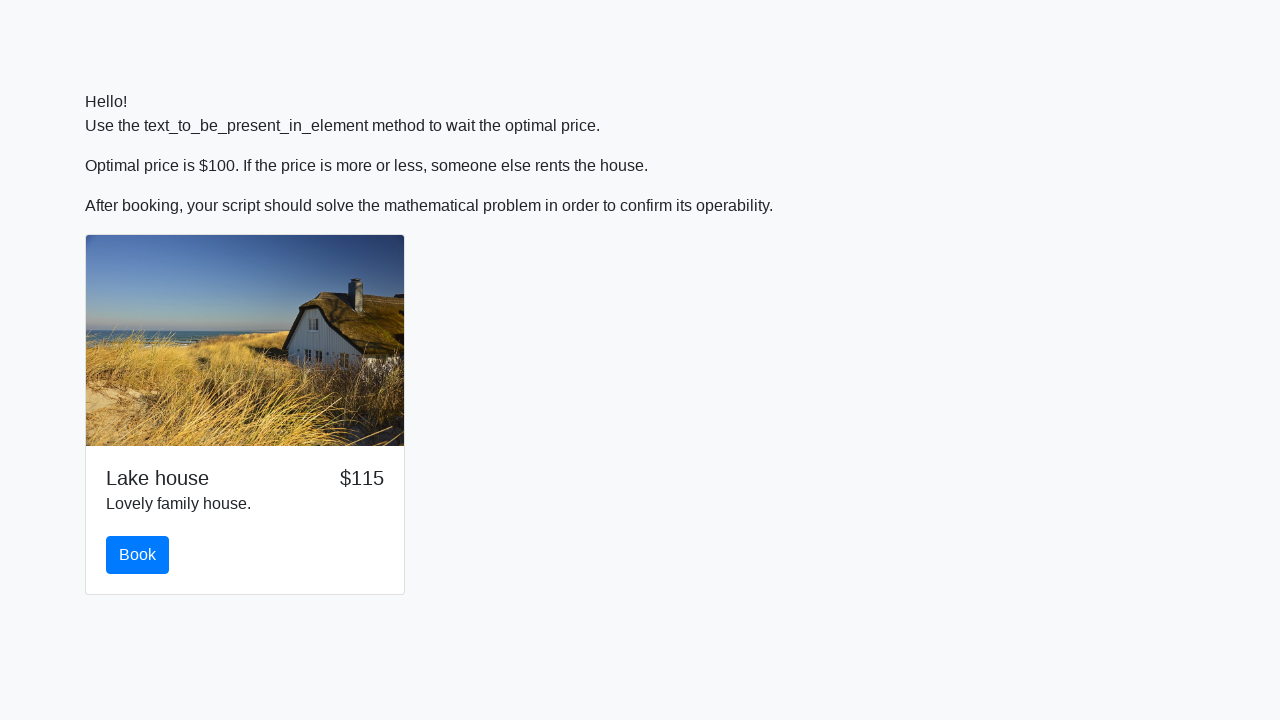

Waited for price to reach $100
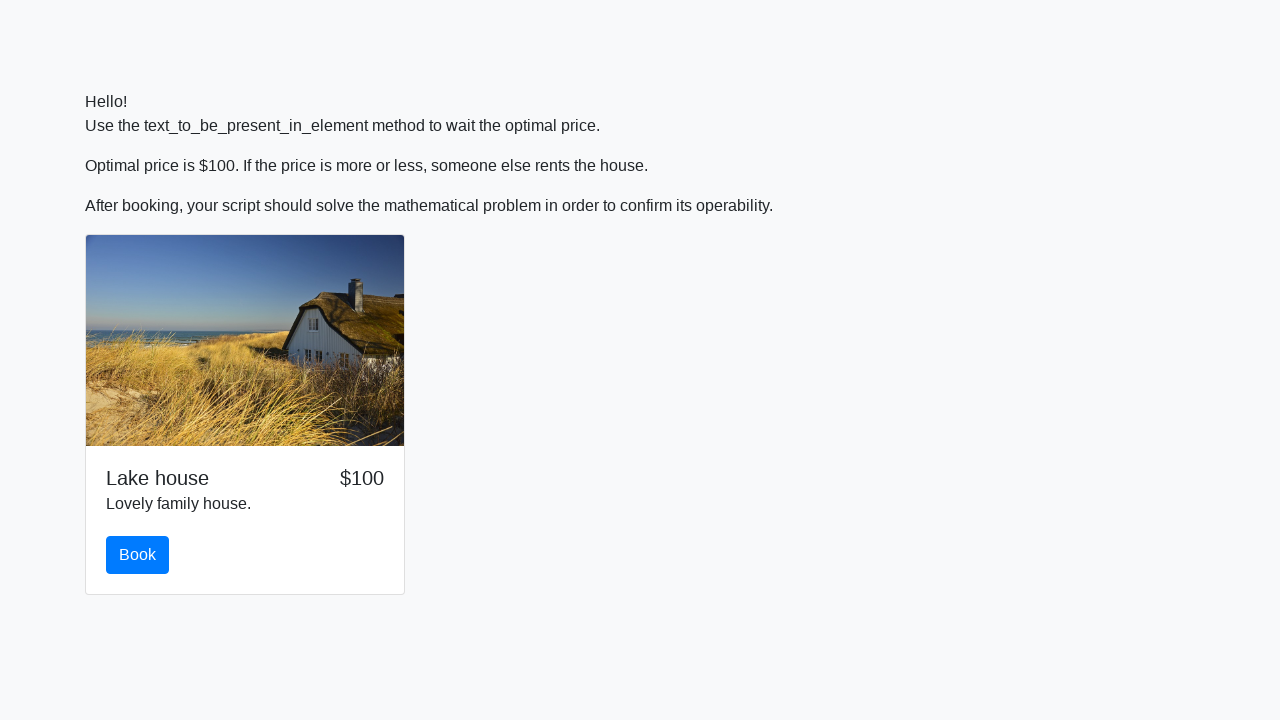

Clicked the book button at (138, 555) on #book
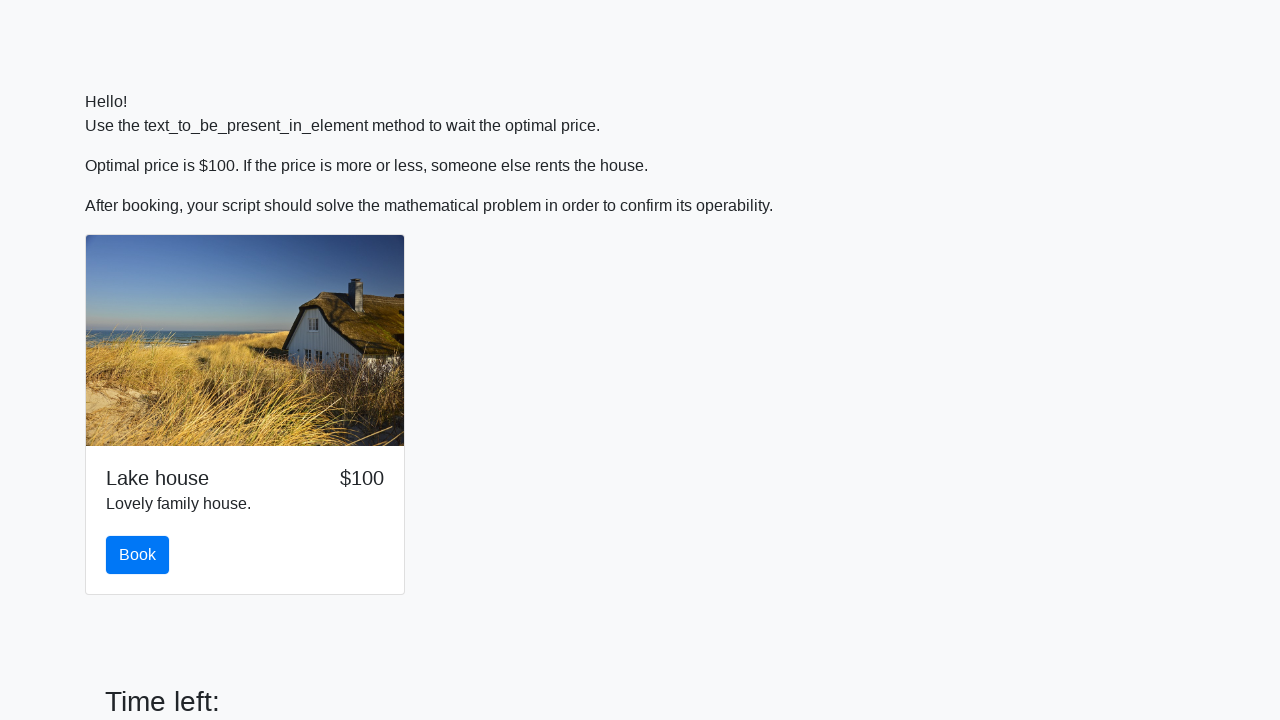

Retrieved input value: 860
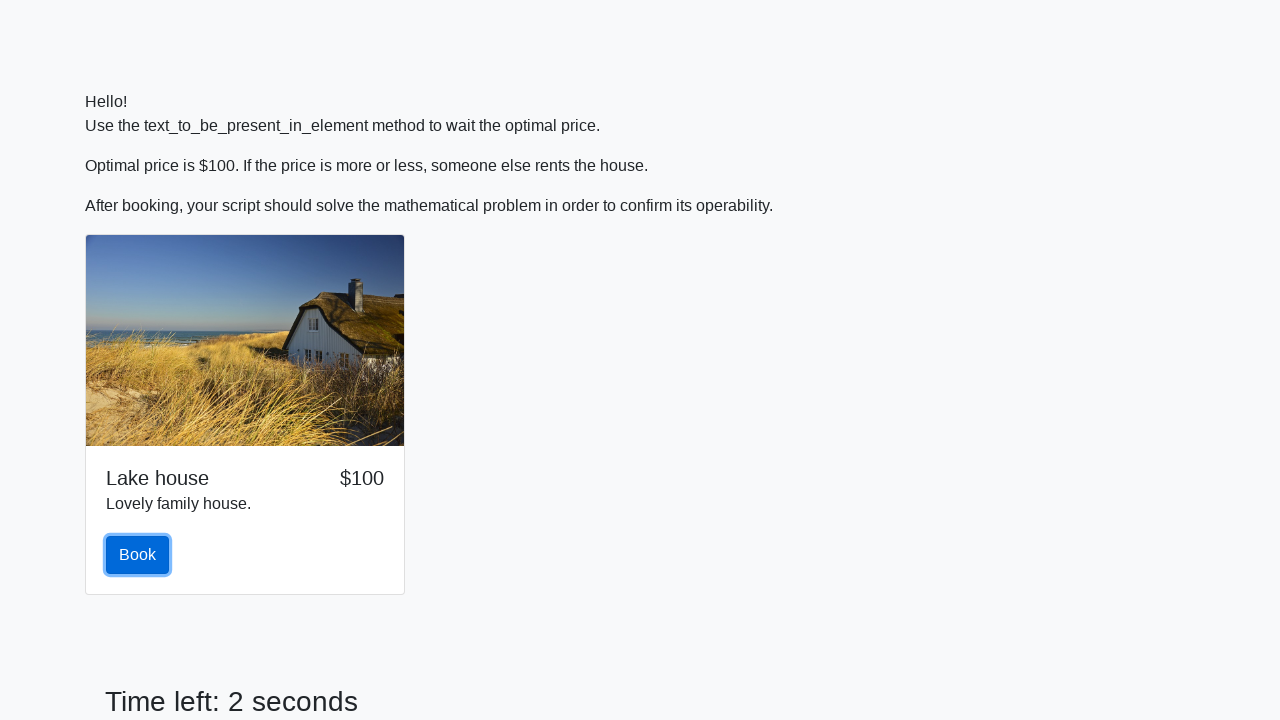

Calculated mathematical result: 2.149202098385548
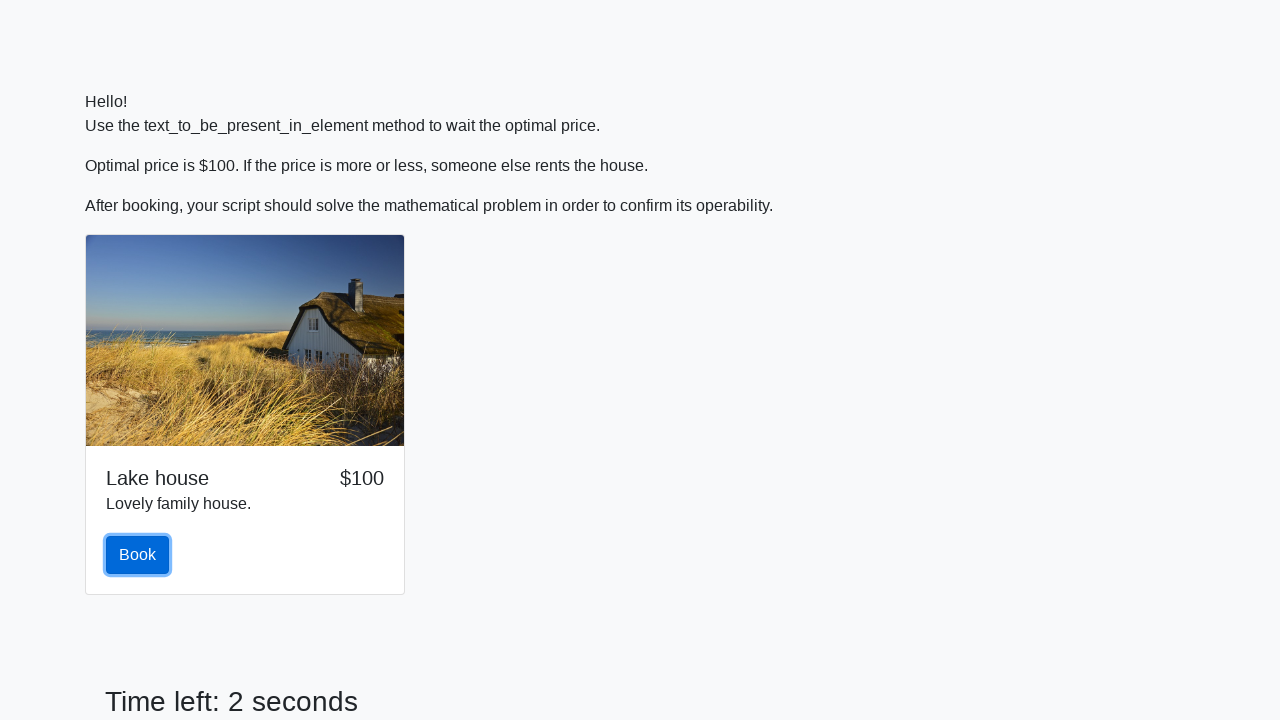

Filled answer field with calculated value: 2.149202098385548 on #answer
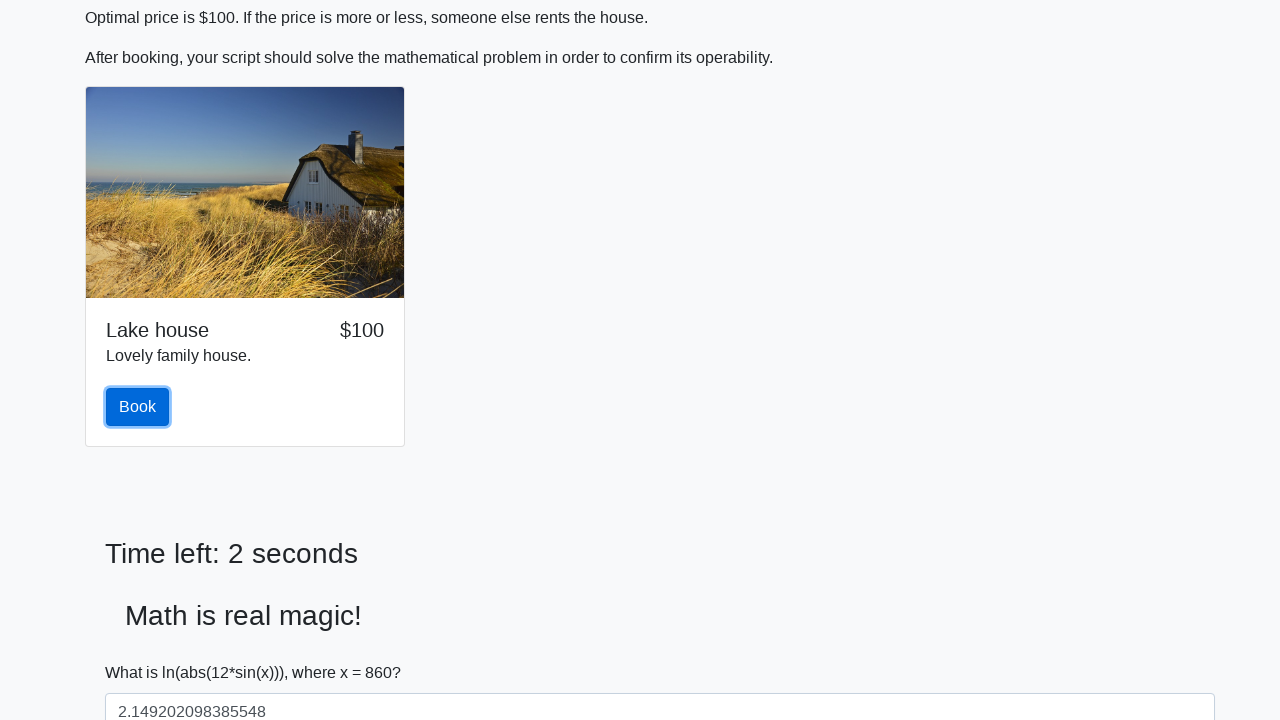

Clicked the solve button to submit answer at (143, 651) on #solve
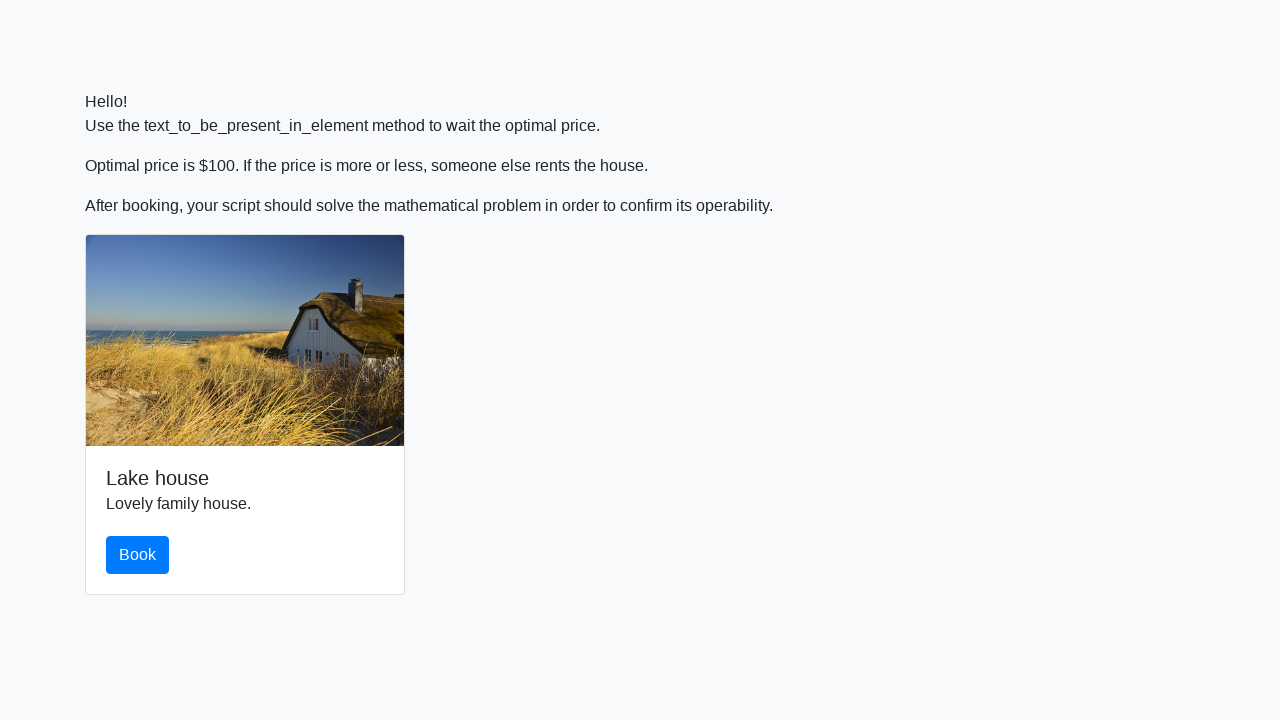

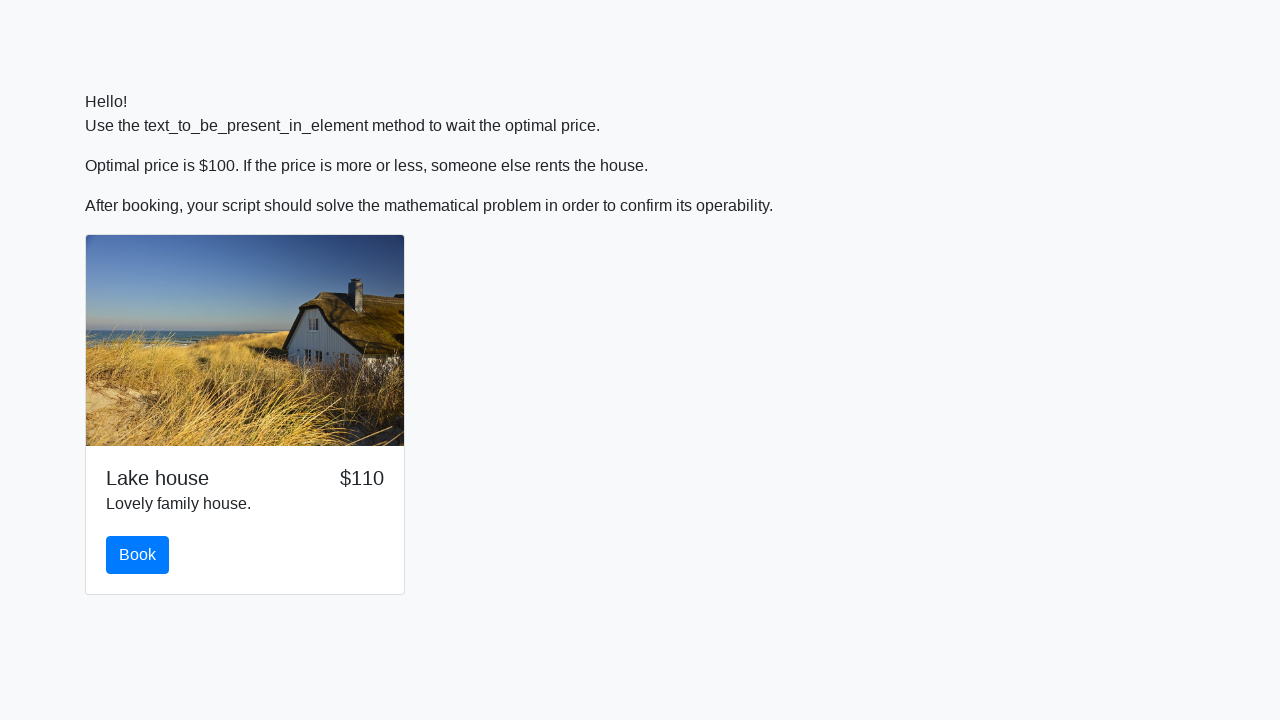